Tests AJAX functionality by clicking a button and waiting for dynamically loaded content to appear on the page.

Starting URL: http://uitestingplayground.com/ajax

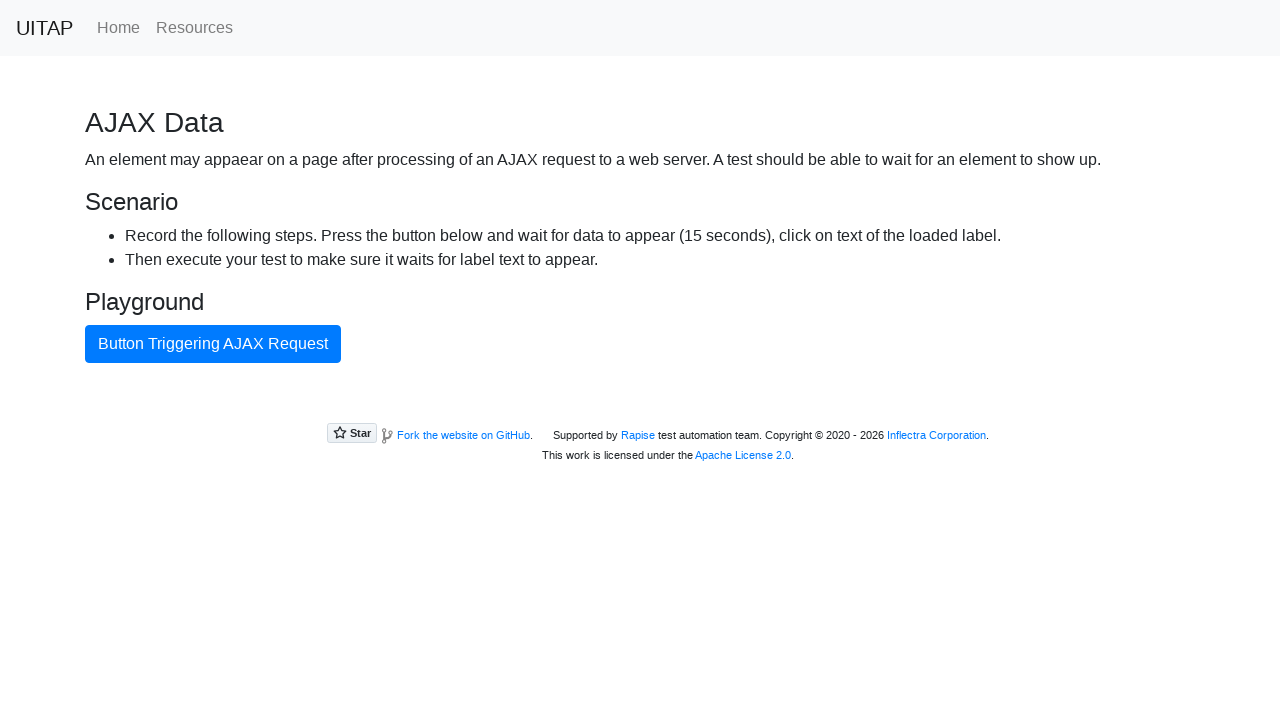

Clicked AJAX button to trigger async content loading at (213, 344) on #ajaxButton
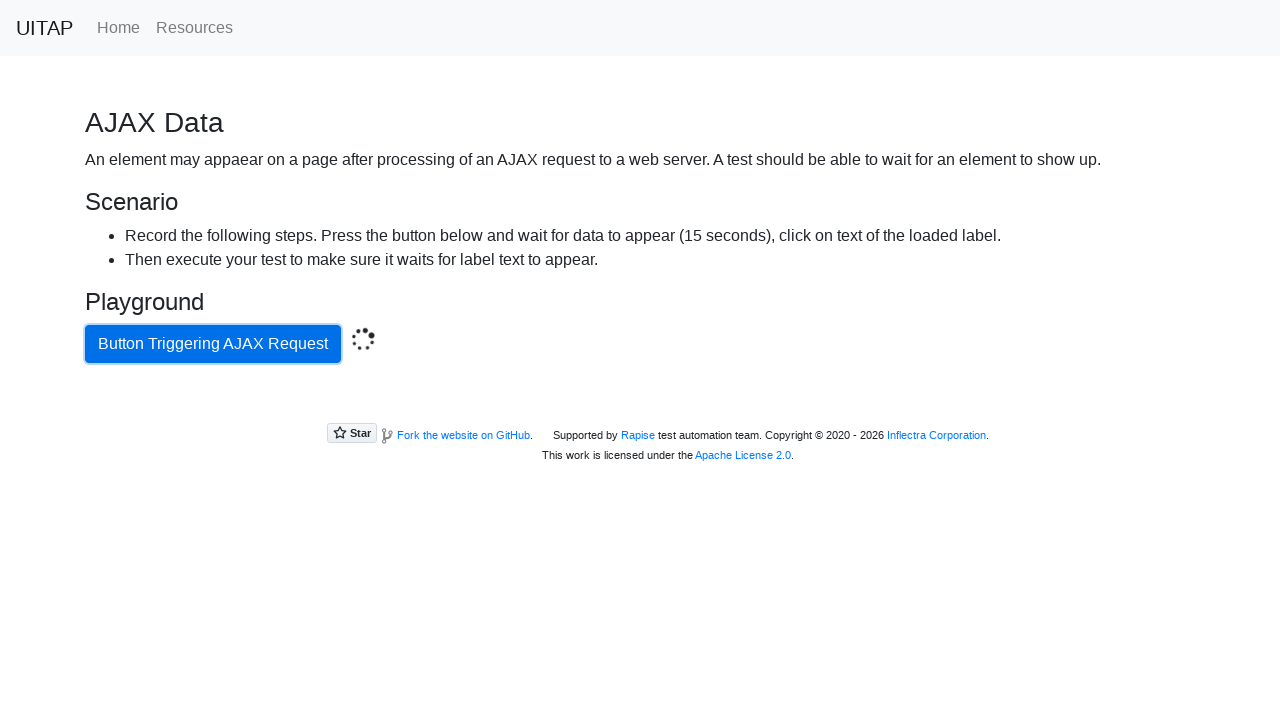

Success message appeared after AJAX request completed
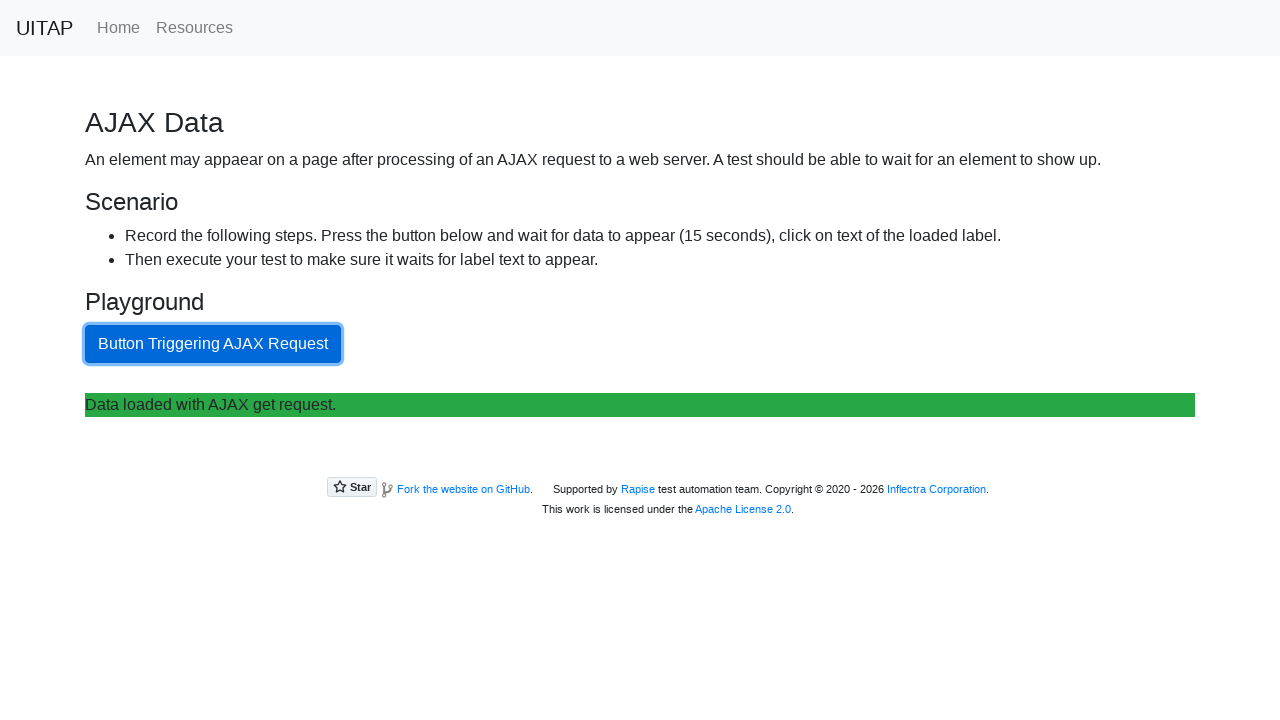

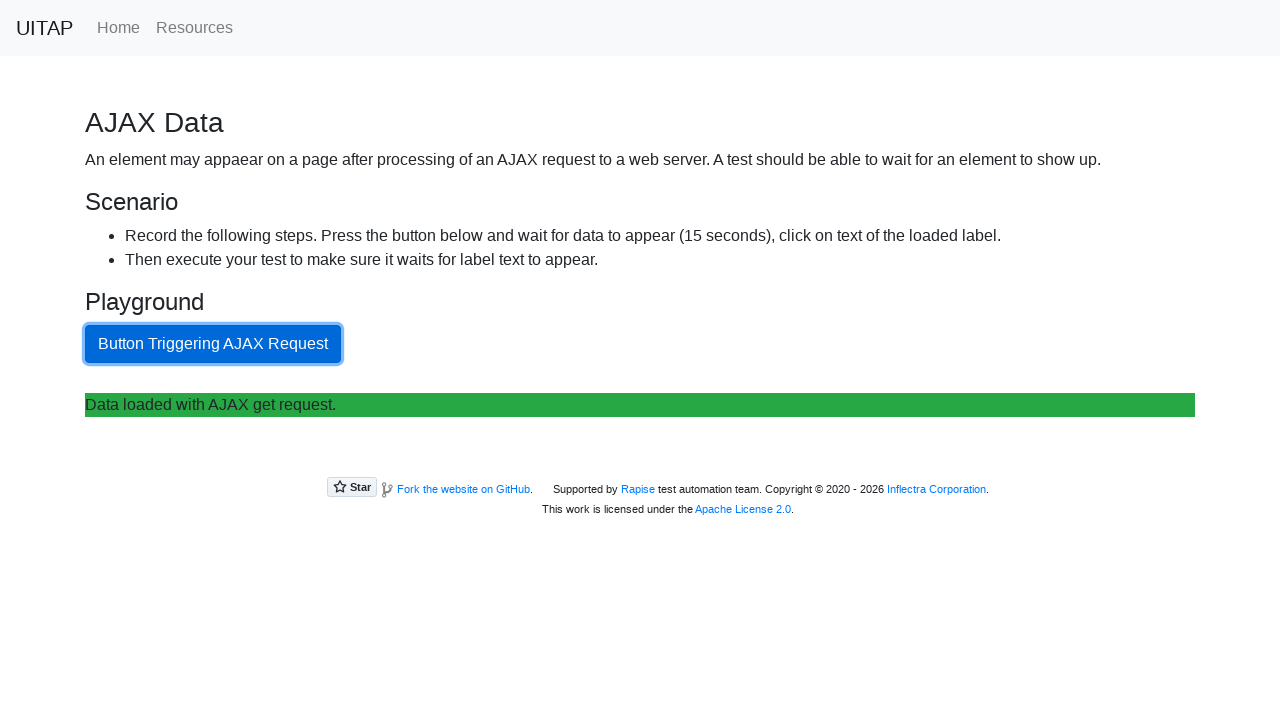